Tests dropdown selection functionality by selecting options from a dropdown menu using visible text and verifying the selected values.

Starting URL: http://the-internet.herokuapp.com/dropdown

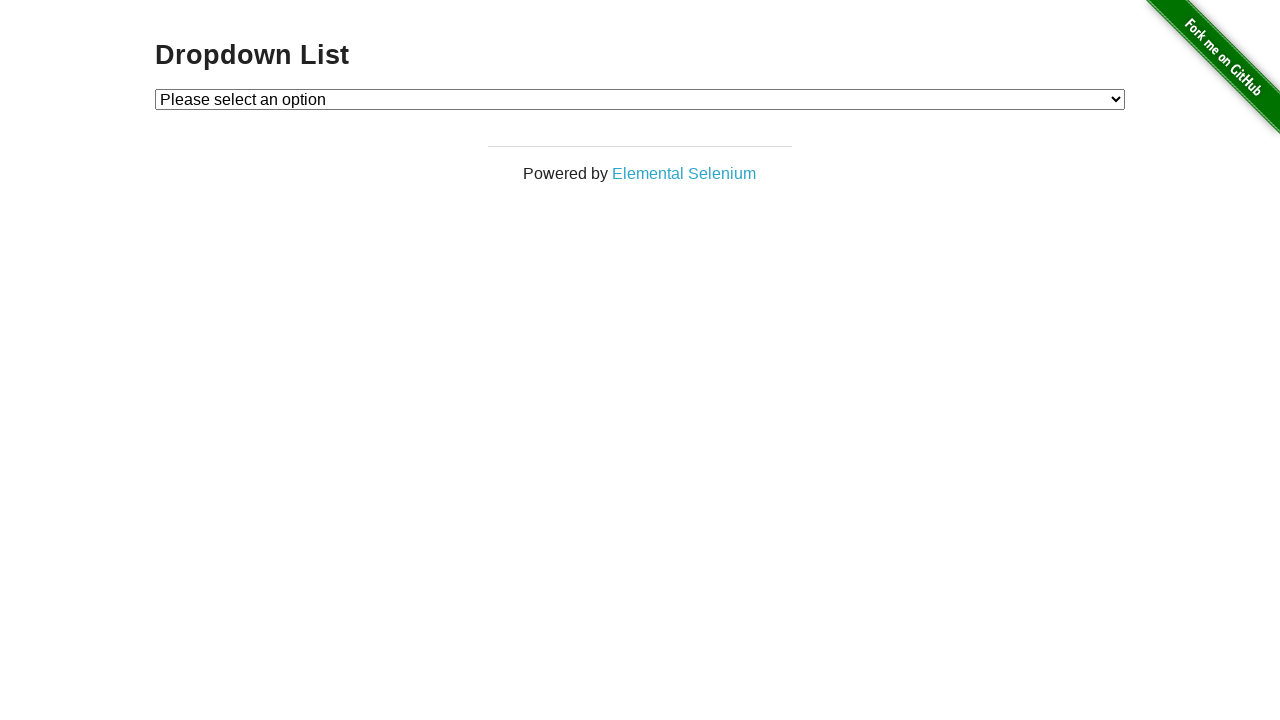

Selected 'Option 1' from dropdown on #dropdown
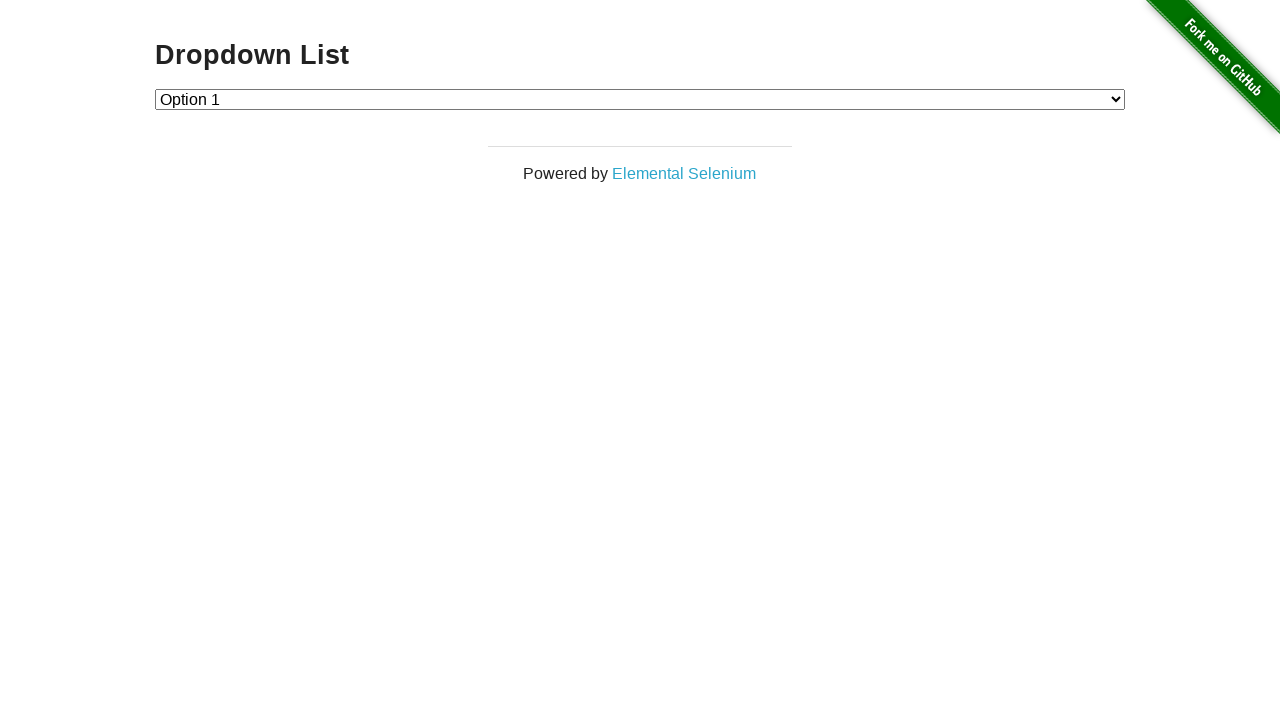

Retrieved selected dropdown text to verify 'Option 1'
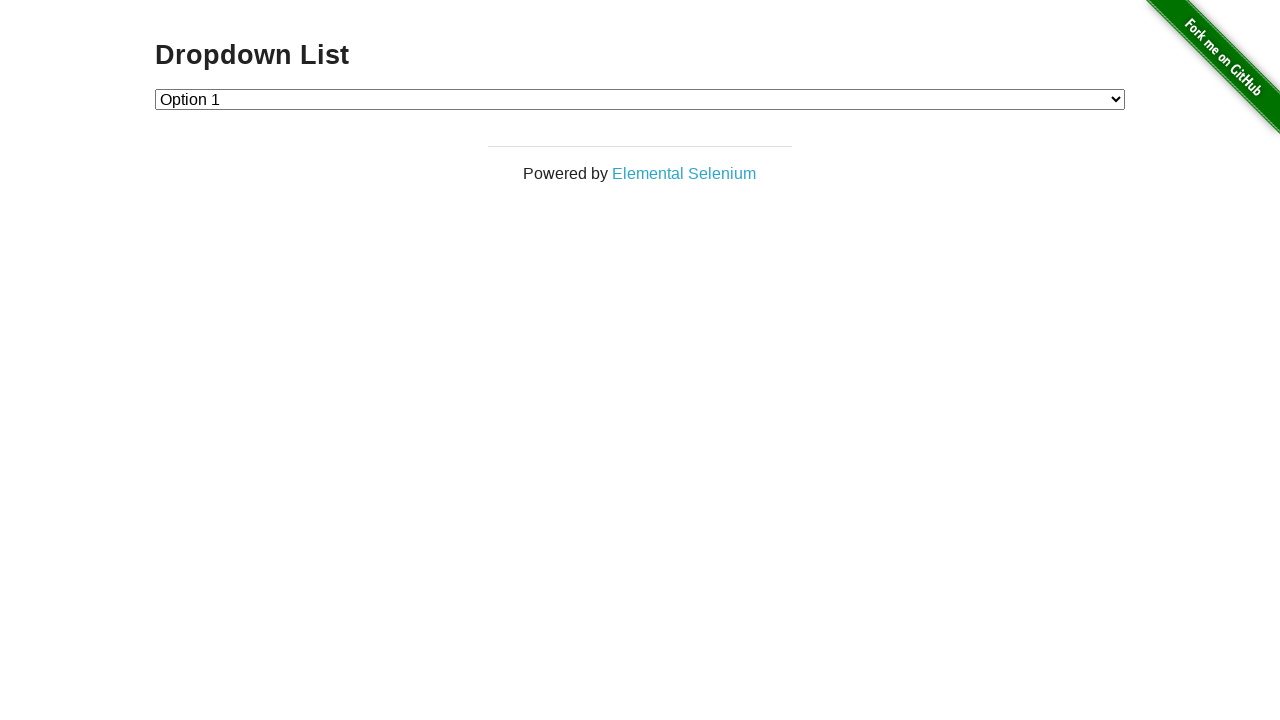

Verified that 'Option 1' is selected
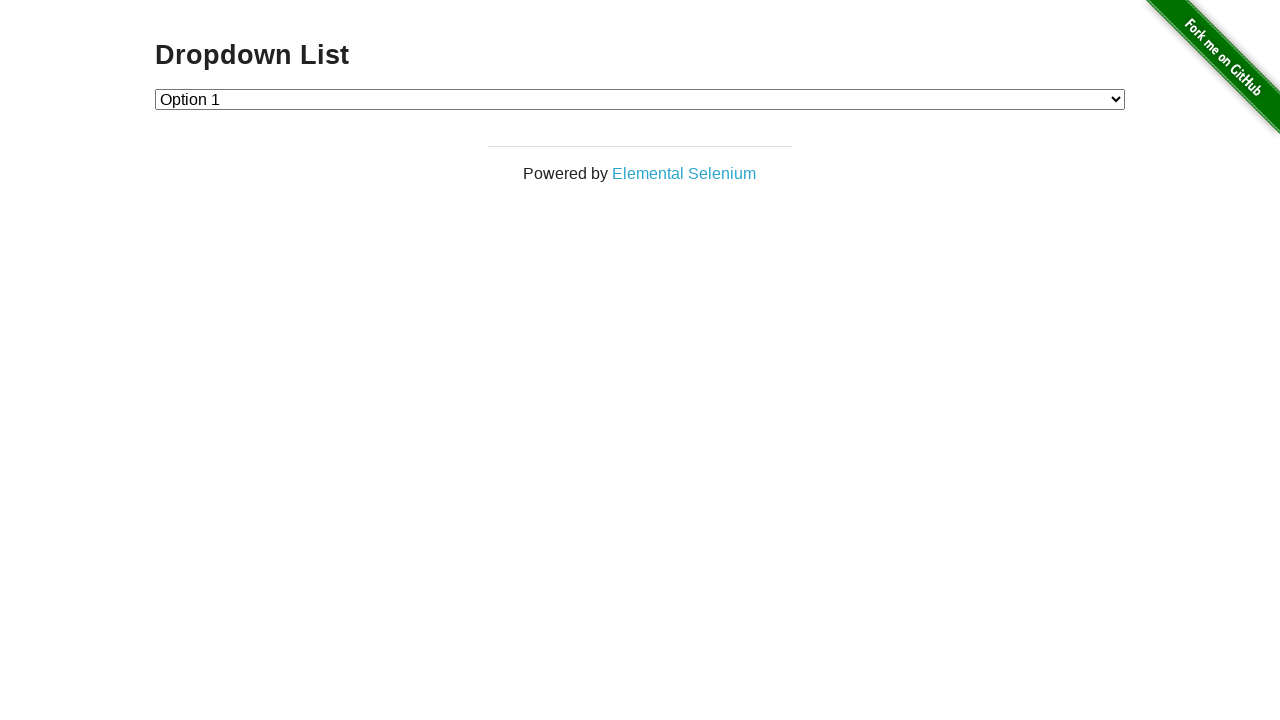

Selected 'Option 2' from dropdown on #dropdown
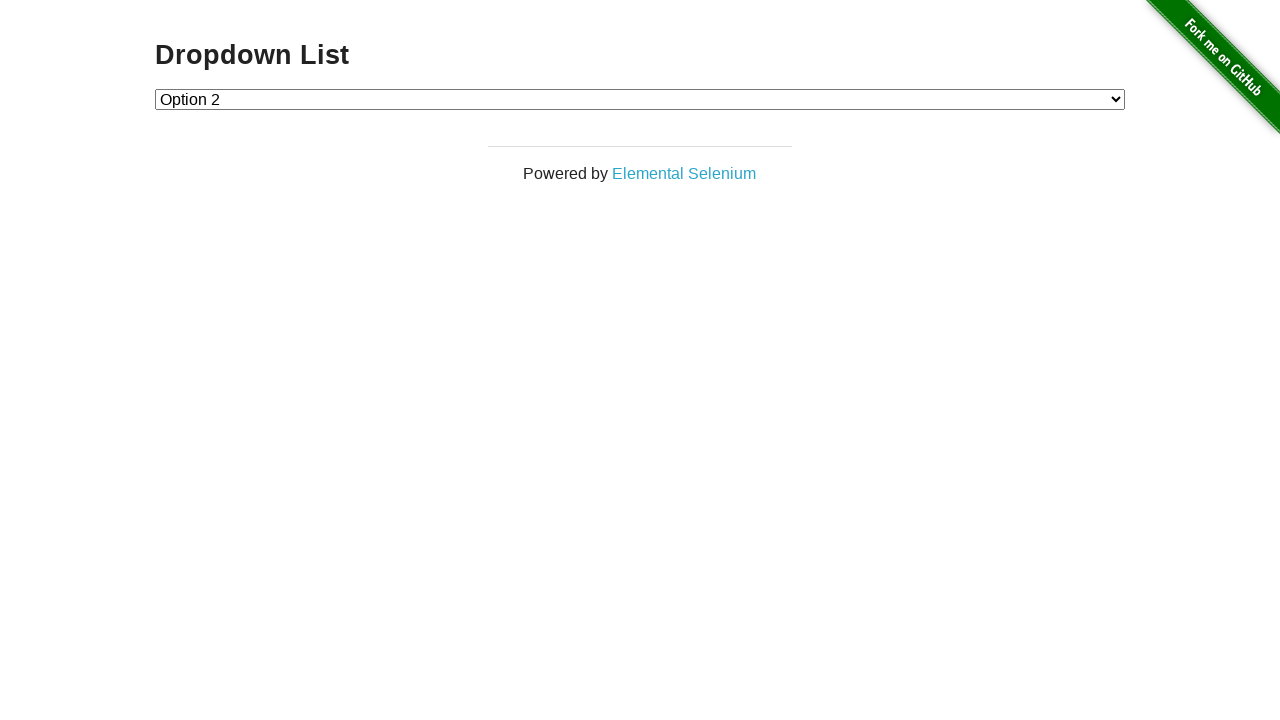

Retrieved selected dropdown text to verify 'Option 2'
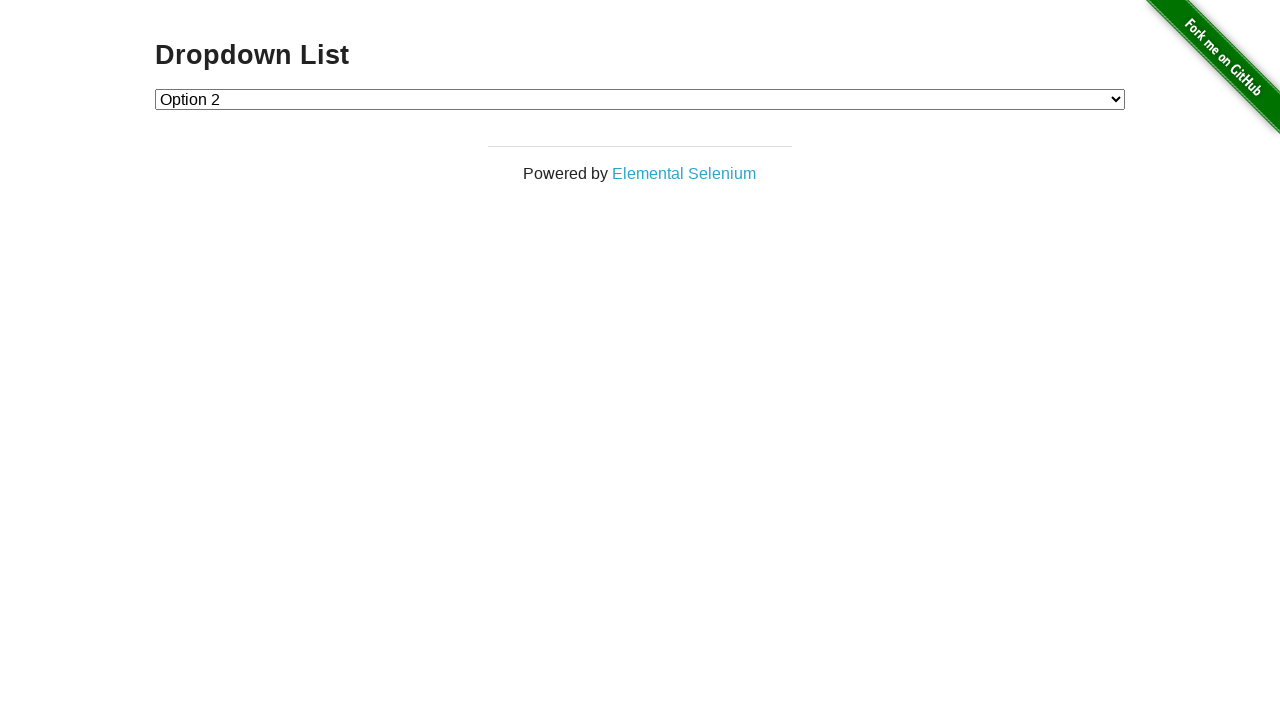

Verified that 'Option 2' is selected
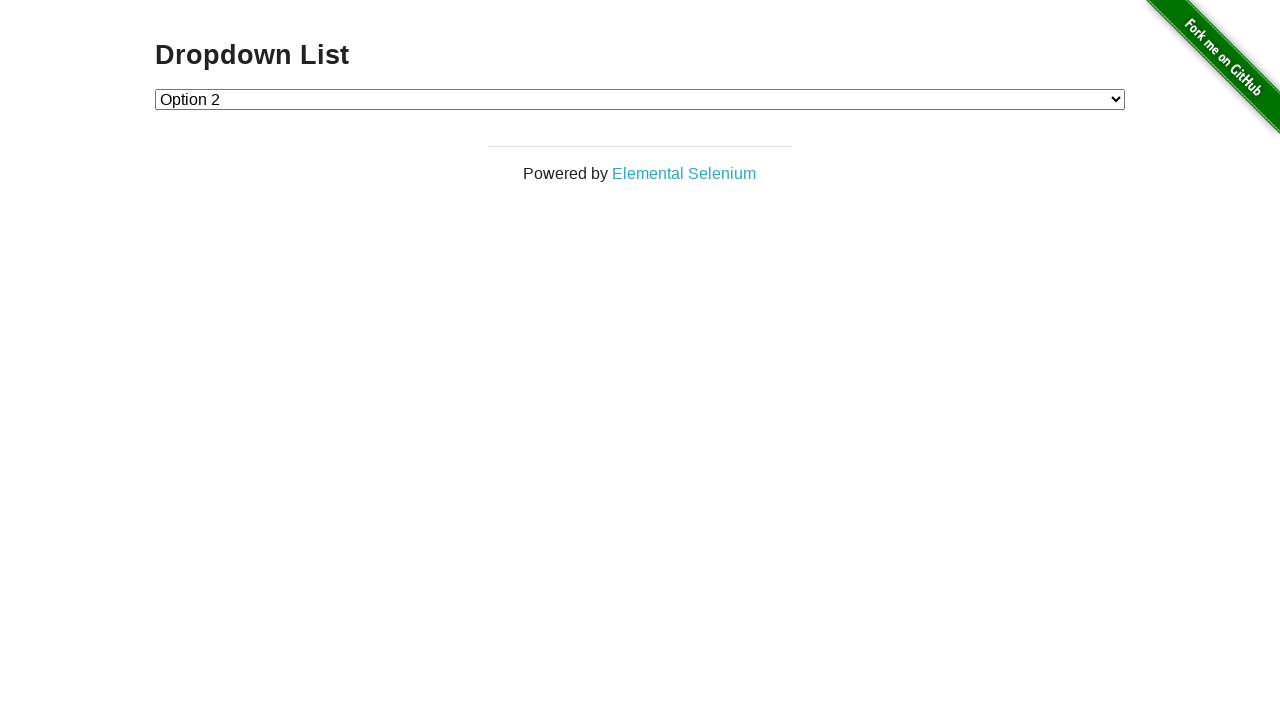

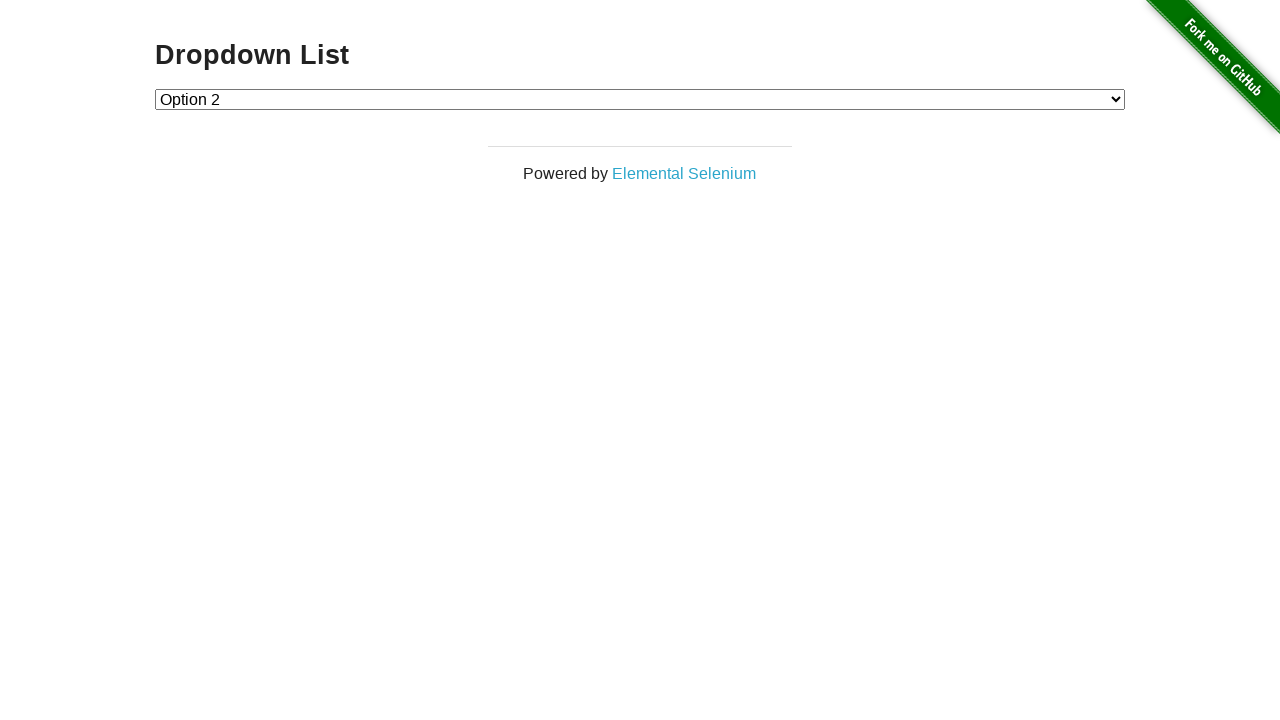